Verifies that clicking the Contact Us navigation link redirects to the contact page

Starting URL: https://the-internet.herokuapp.com/disappearing_elements

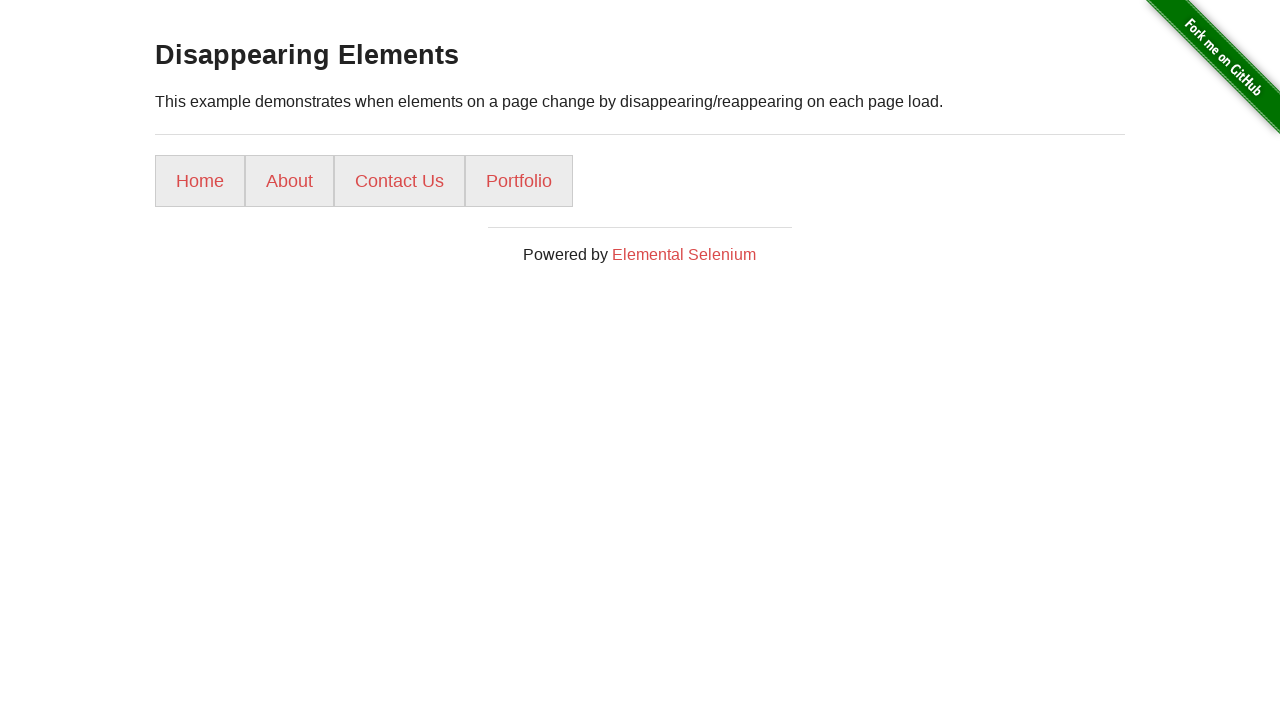

Navigated to the starting URL (disappearing elements page)
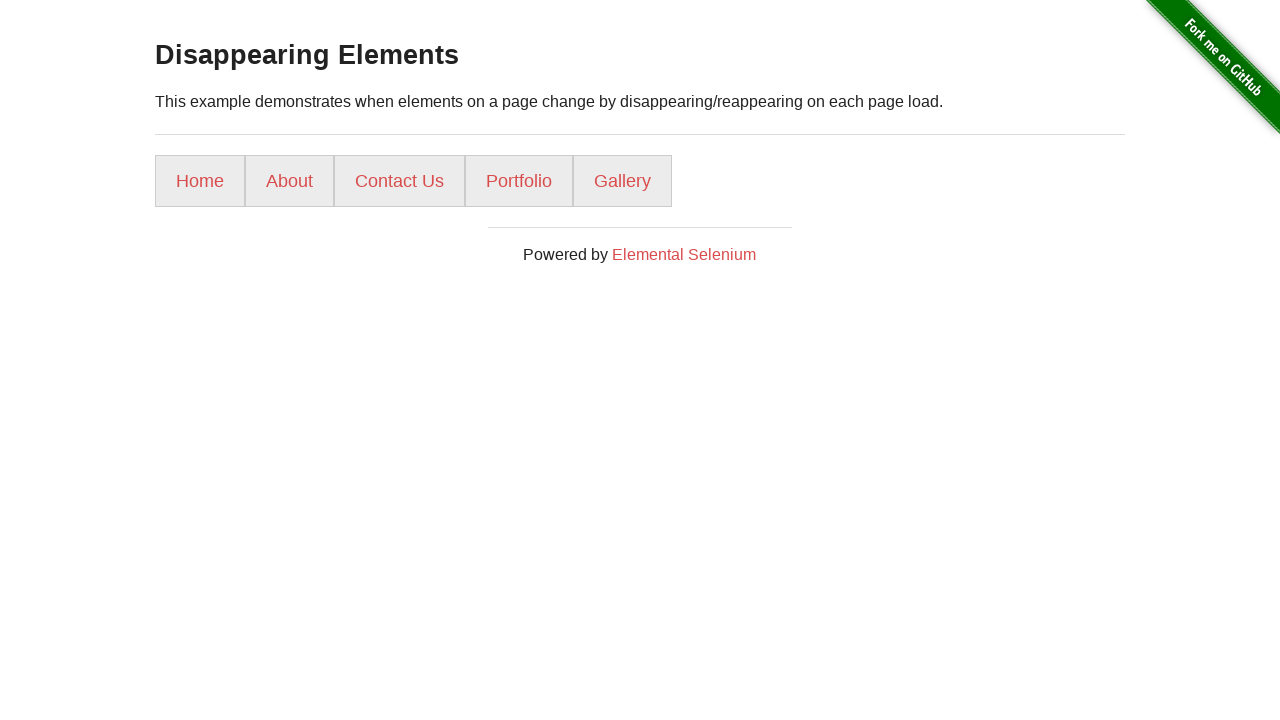

Clicked on Contact Us navigation link at (400, 181) on a:text('Contact Us')
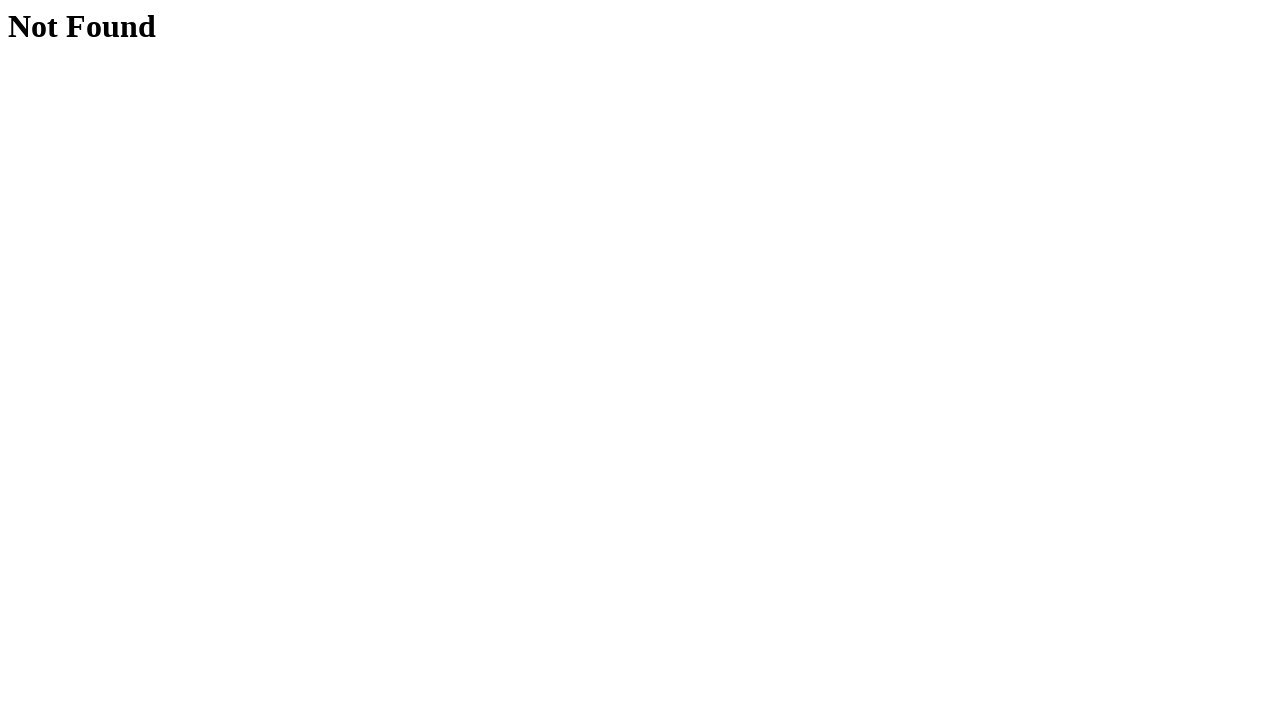

Waited for network to be idle after navigation
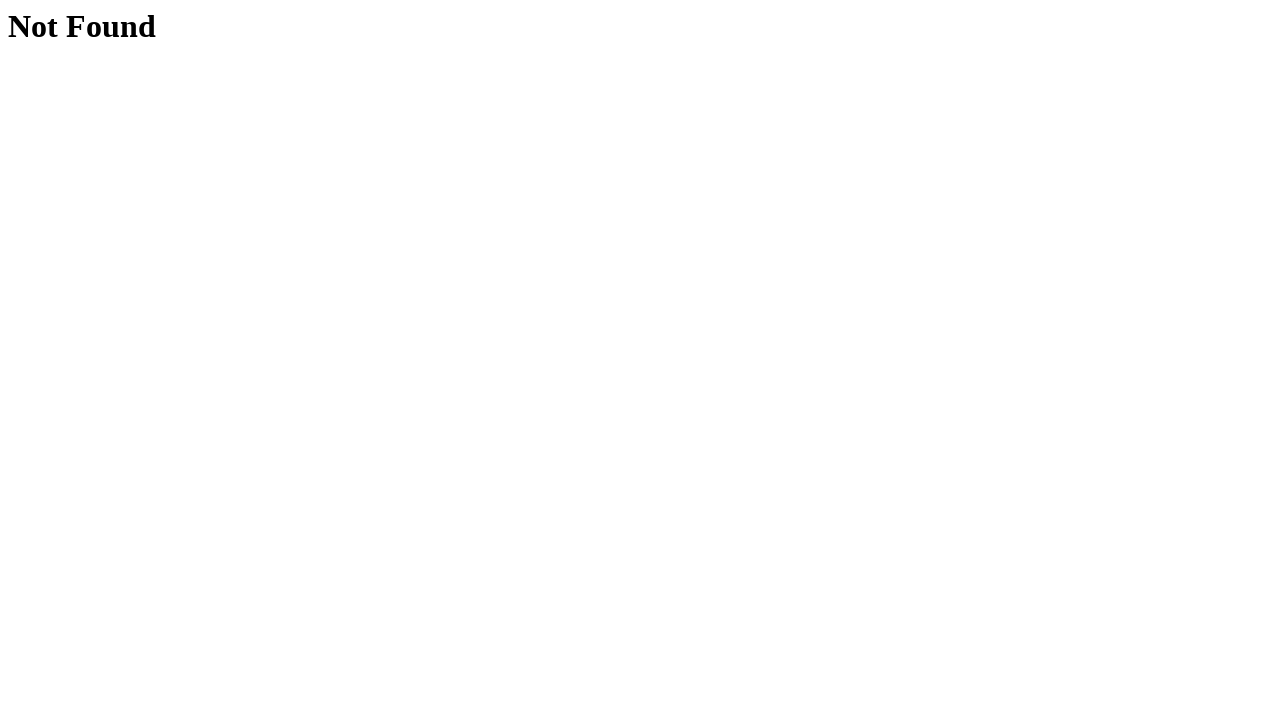

Retrieved current URL: https://the-internet.herokuapp.com/contact-us/
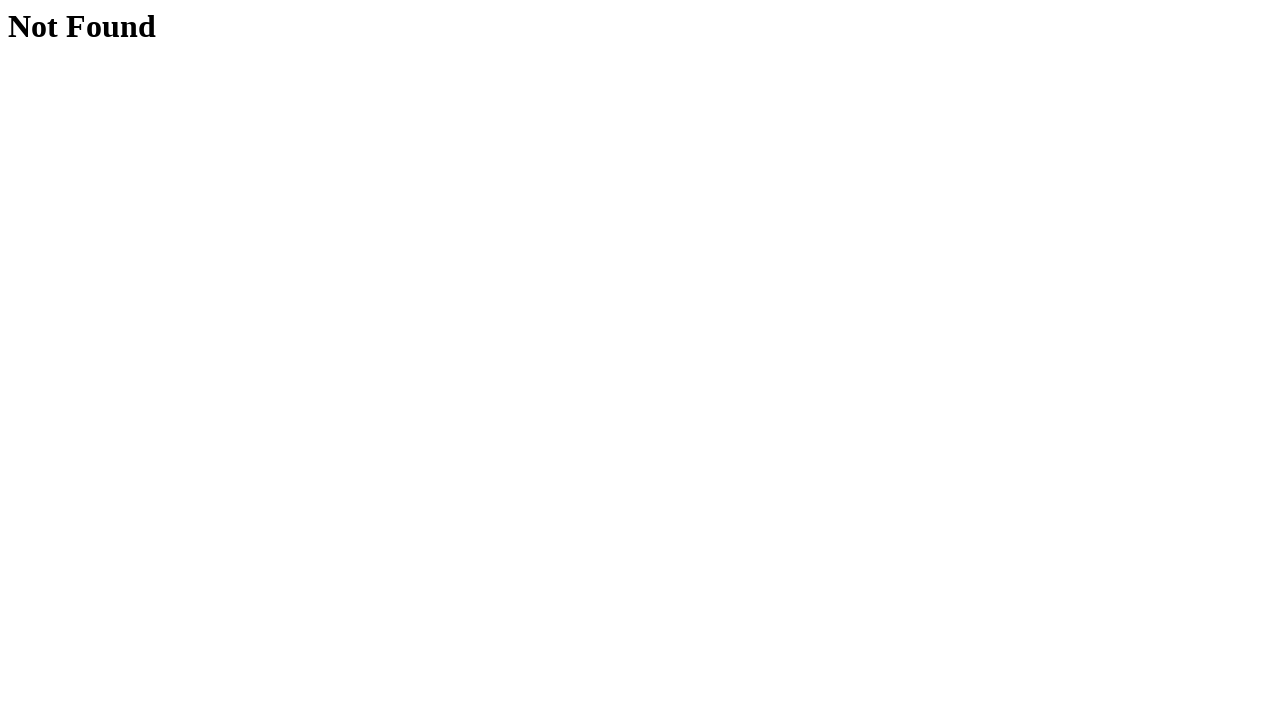

Verified that current URL contains '/contact'
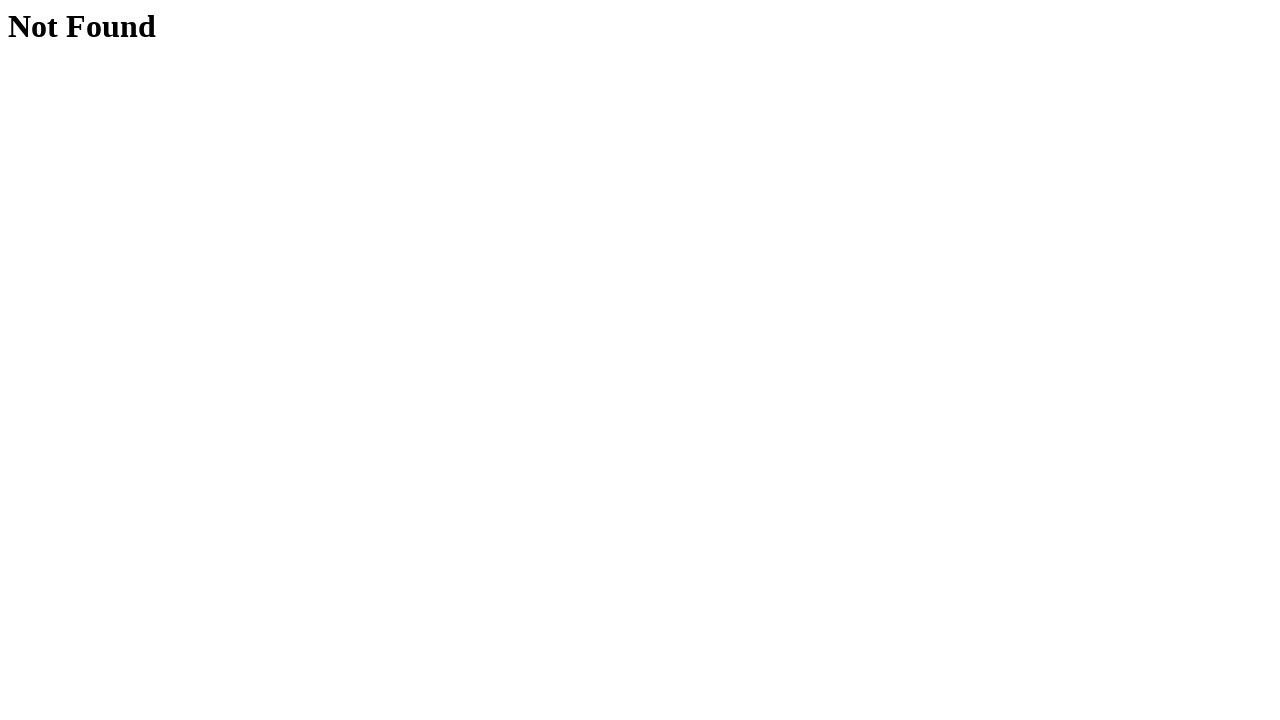

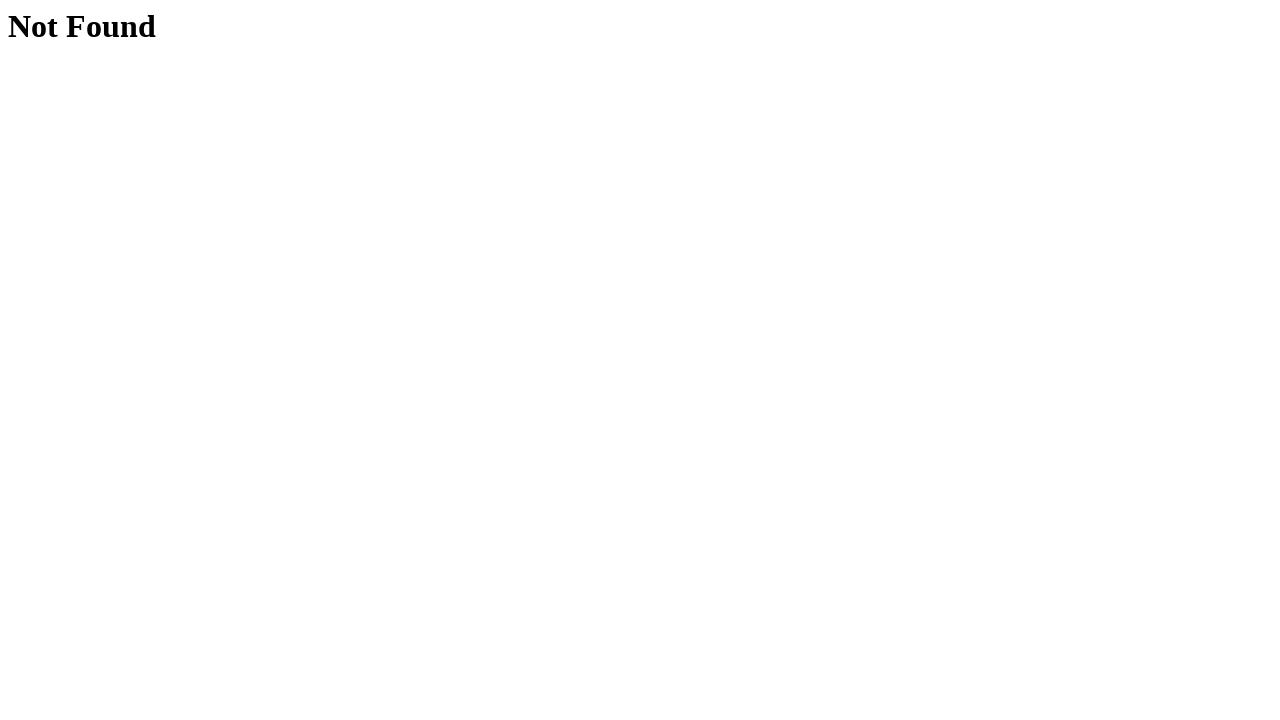